Tests checkbox interaction by scrolling to and clicking a gender checkbox on a test automation practice page

Starting URL: https://testautomationpractice.blogspot.com/

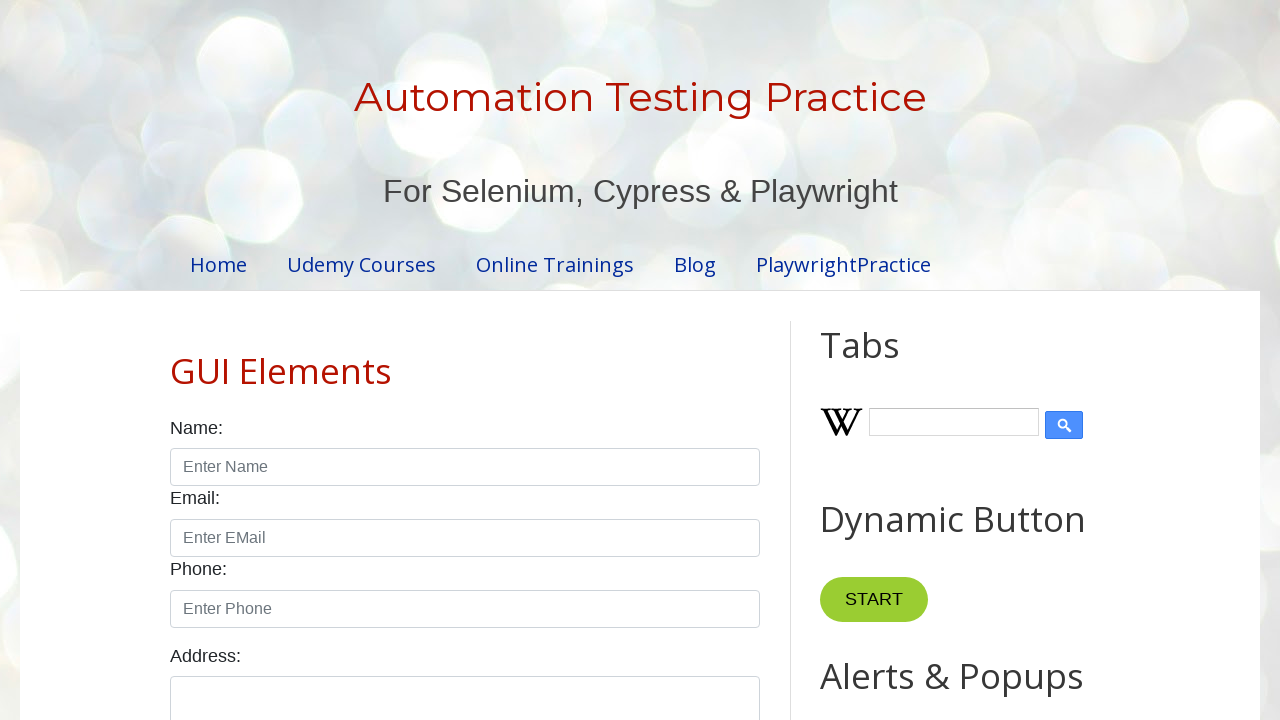

Scrolled to gender checkbox element
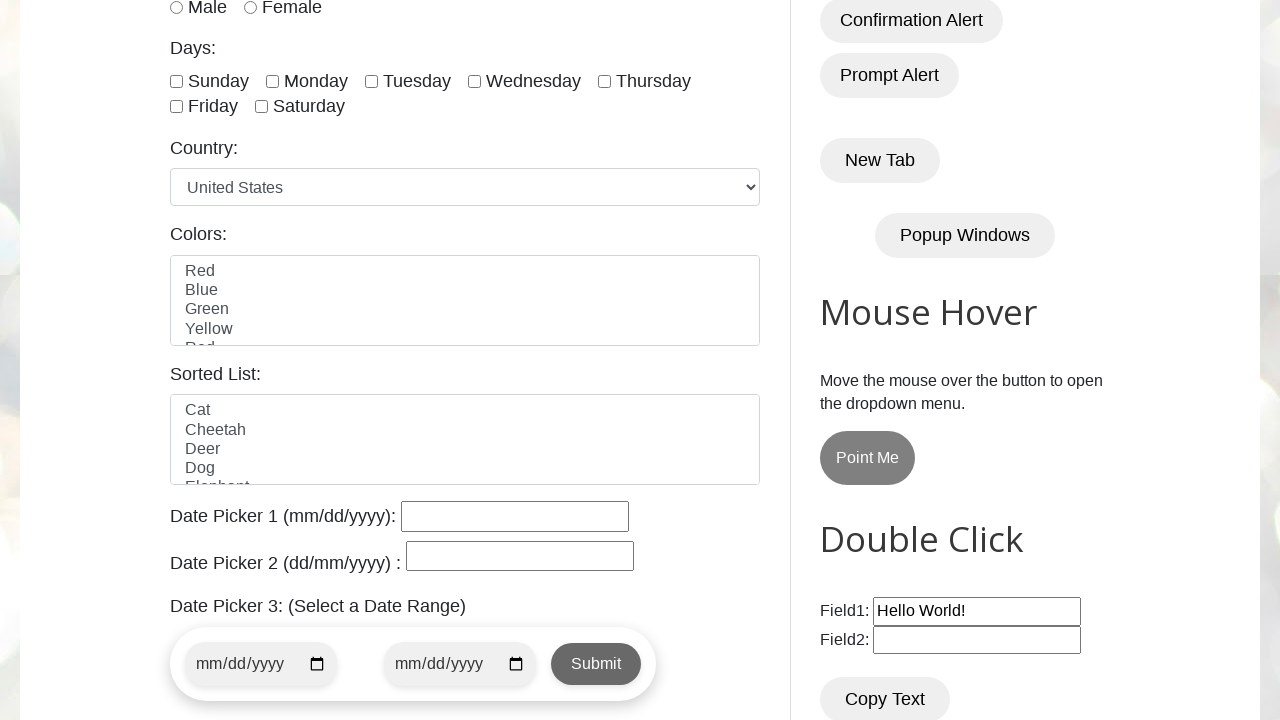

Clicked gender checkbox at (176, 7) on input[name="gender"]
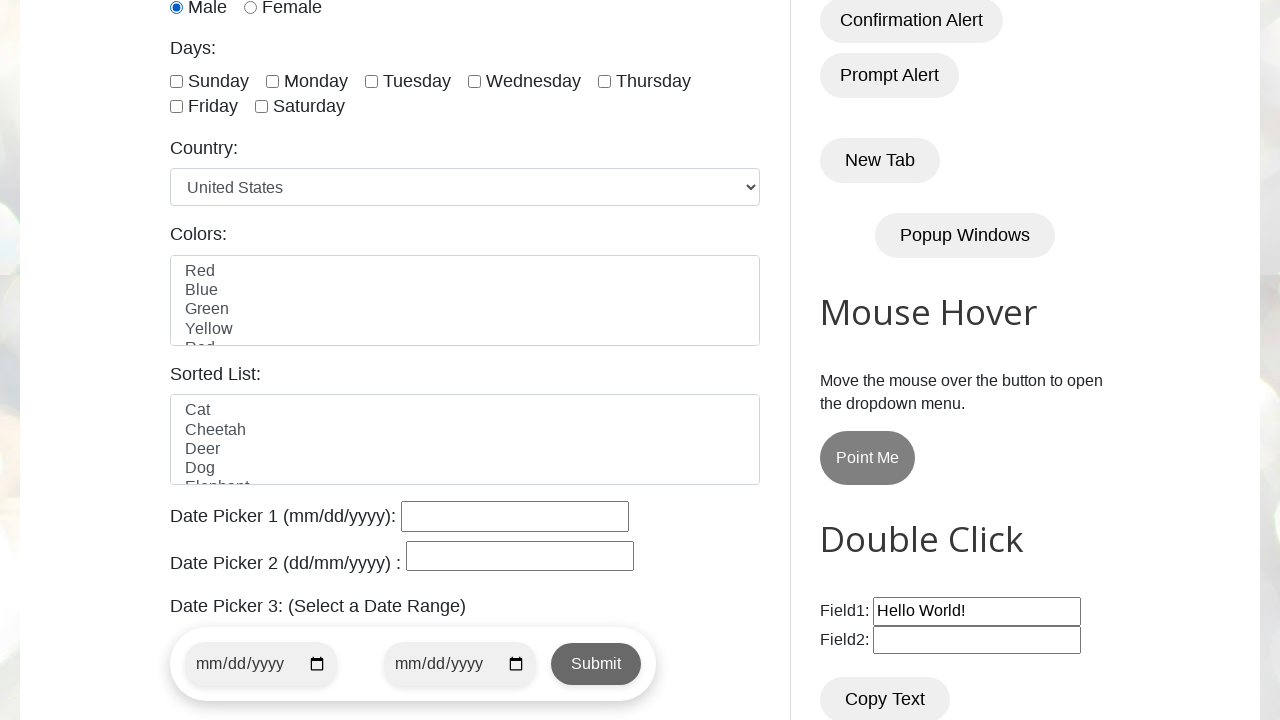

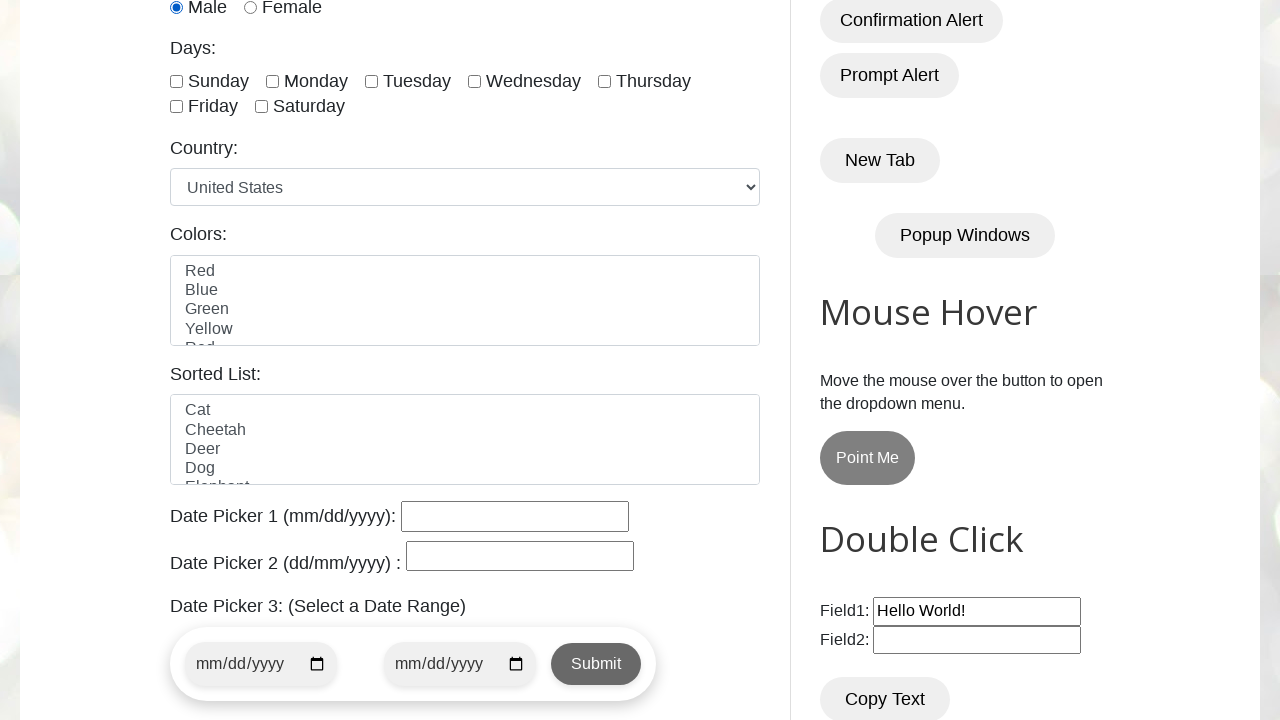